Tests filtering to display only active (non-completed) items

Starting URL: https://demo.playwright.dev/todomvc

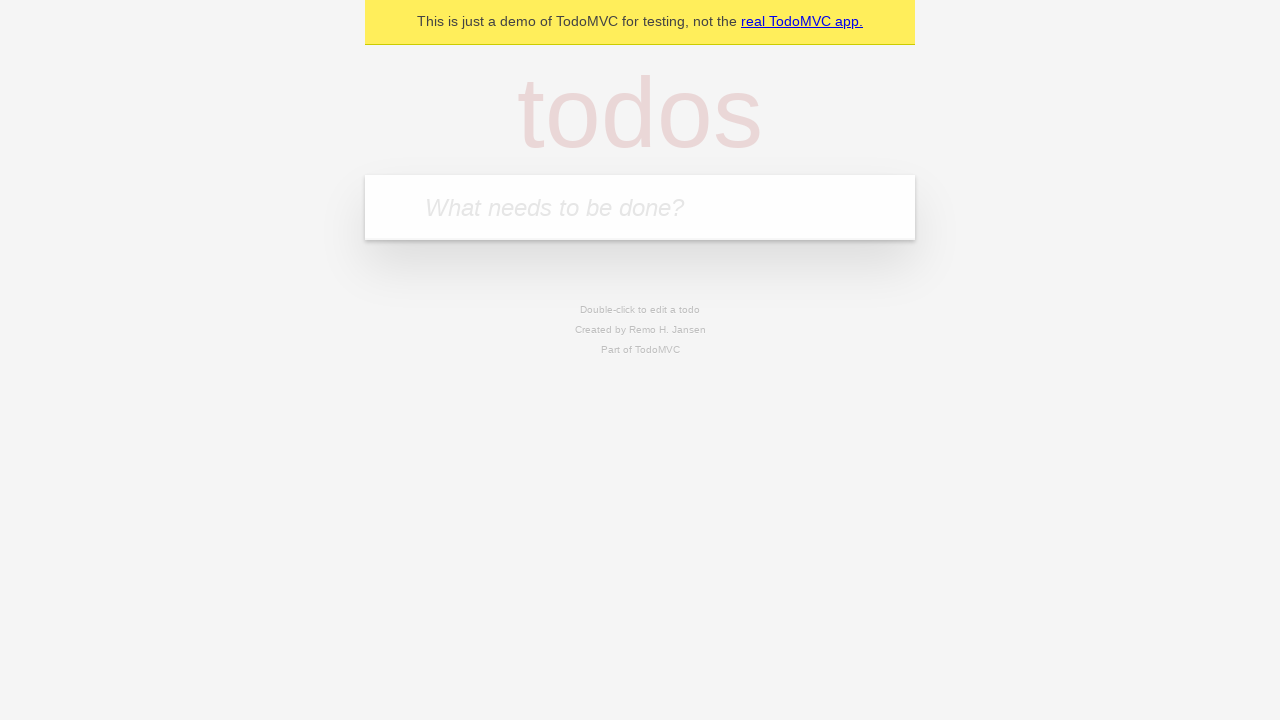

Filled todo input with 'buy some cheese' on internal:attr=[placeholder="What needs to be done?"i]
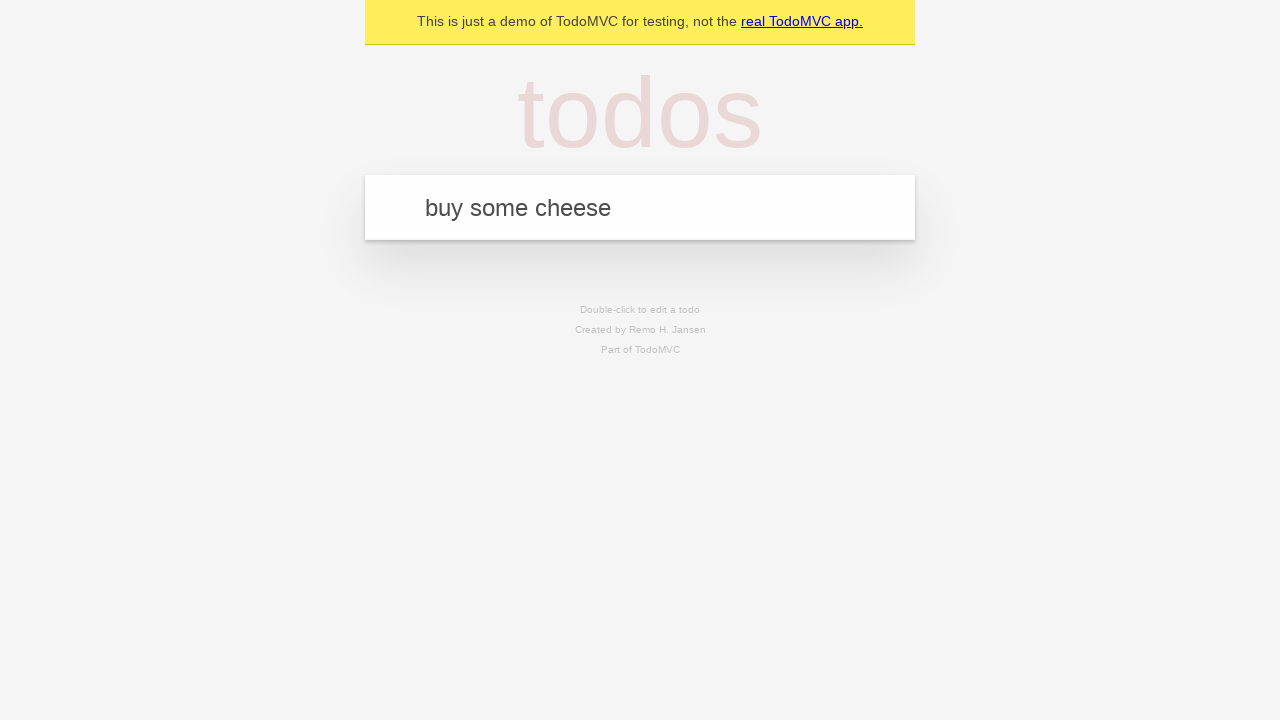

Pressed Enter to create todo 'buy some cheese' on internal:attr=[placeholder="What needs to be done?"i]
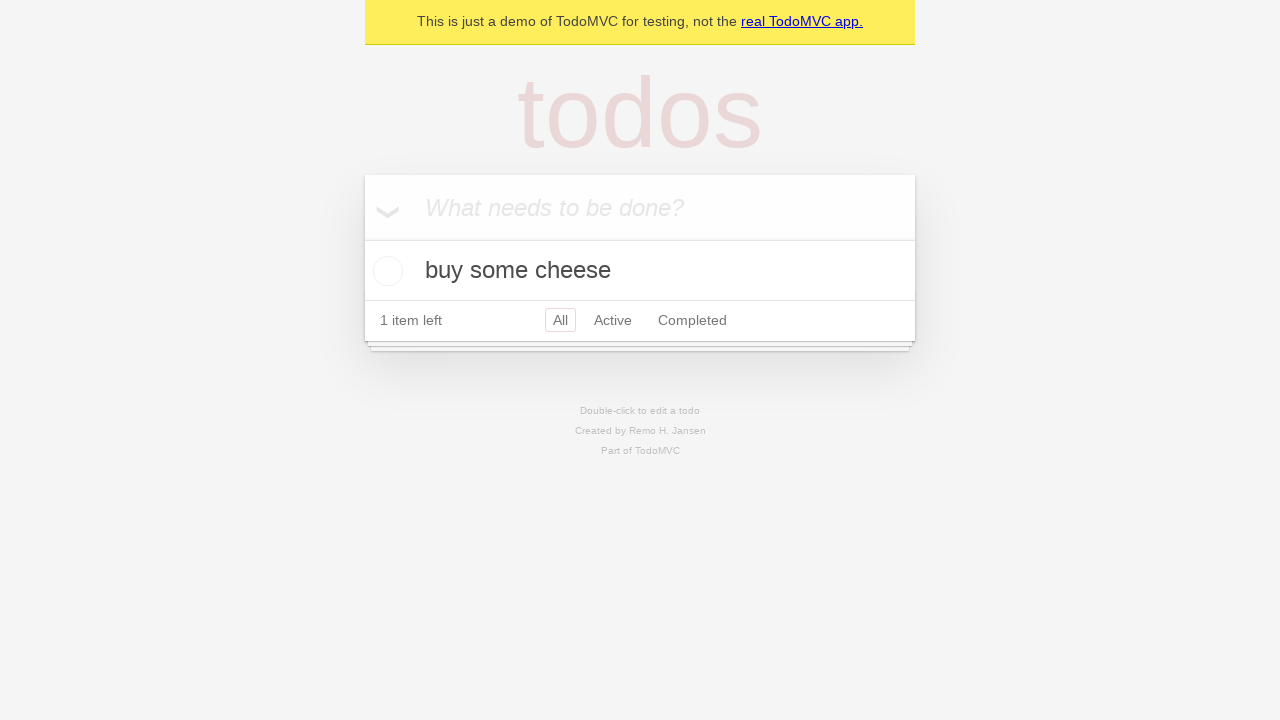

Filled todo input with 'feed the cat' on internal:attr=[placeholder="What needs to be done?"i]
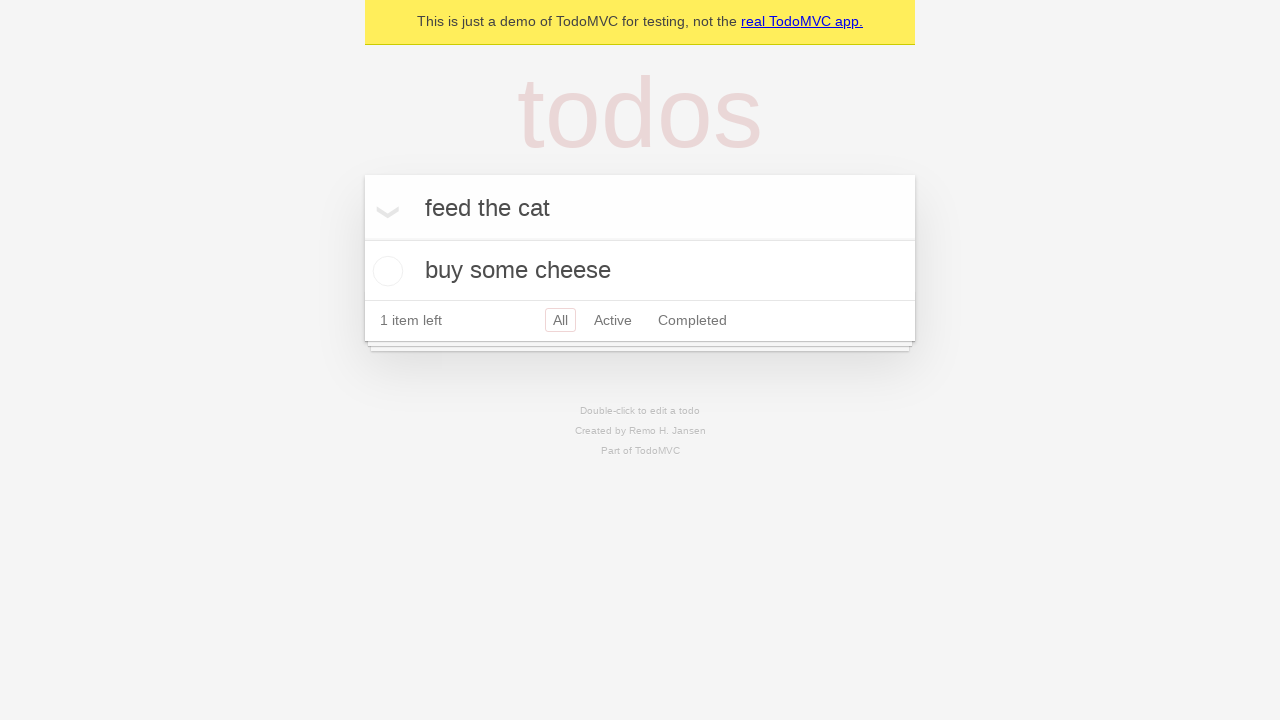

Pressed Enter to create todo 'feed the cat' on internal:attr=[placeholder="What needs to be done?"i]
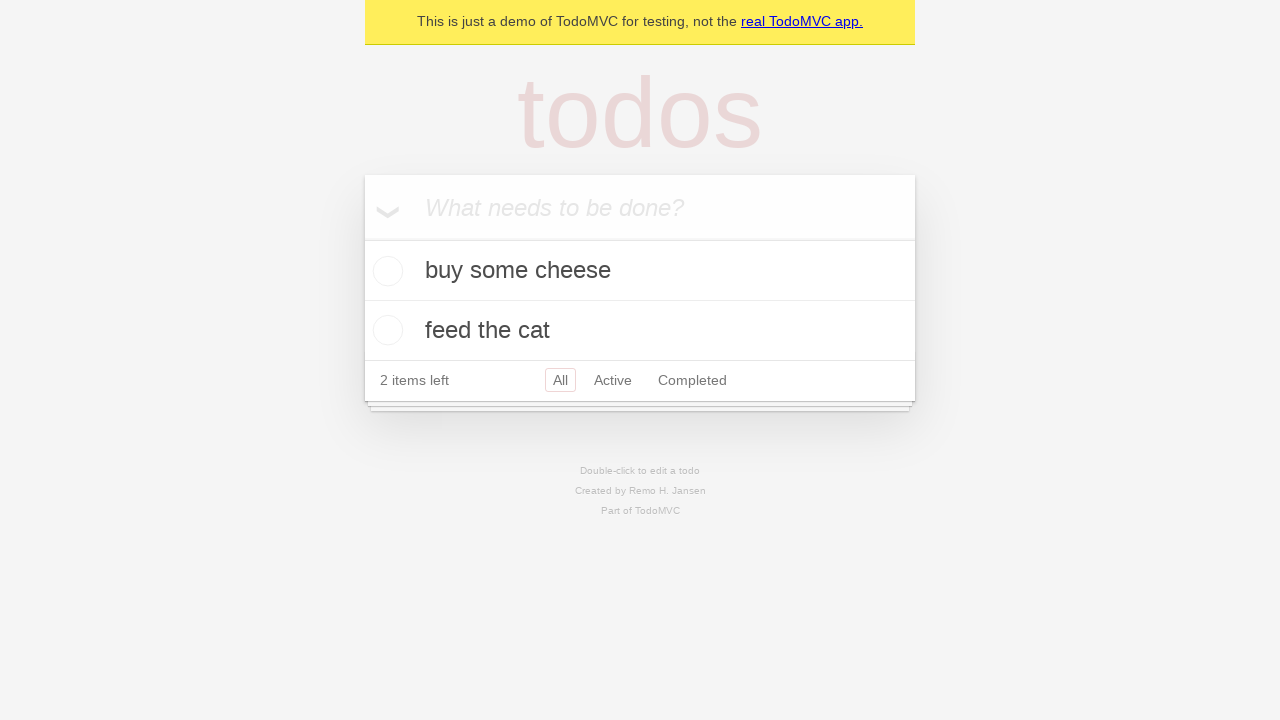

Filled todo input with 'book a doctors appointment' on internal:attr=[placeholder="What needs to be done?"i]
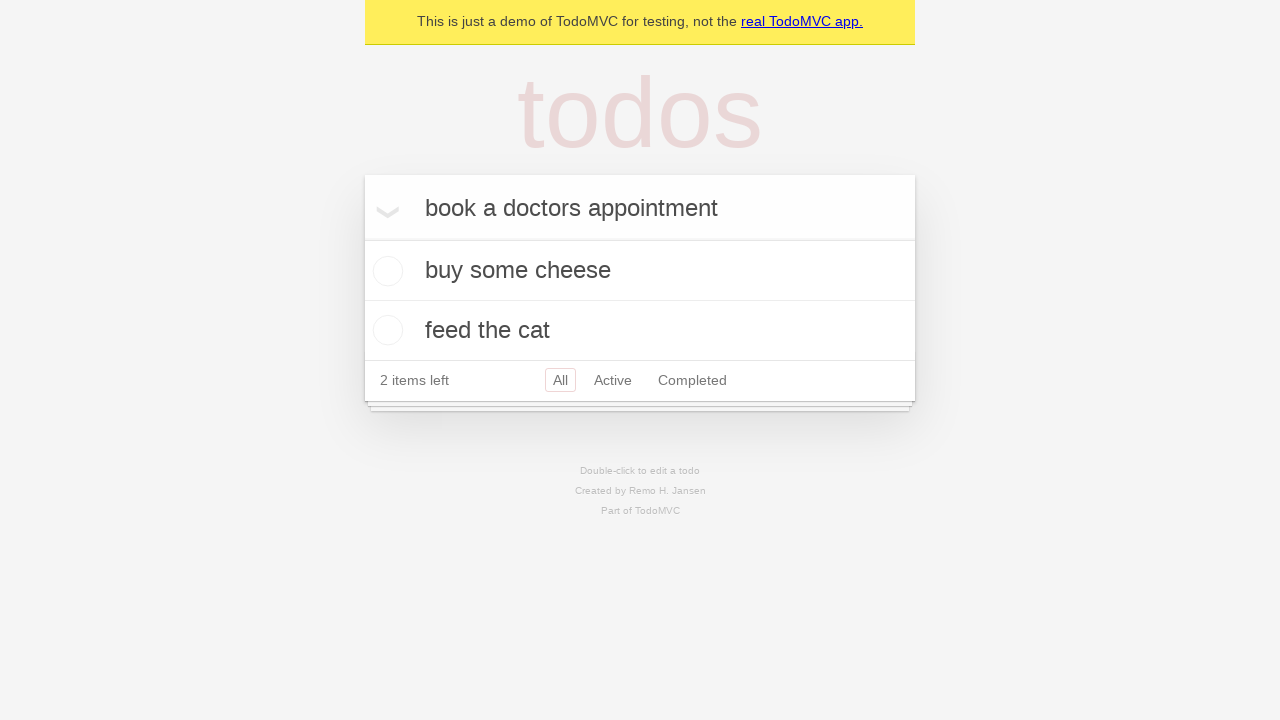

Pressed Enter to create todo 'book a doctors appointment' on internal:attr=[placeholder="What needs to be done?"i]
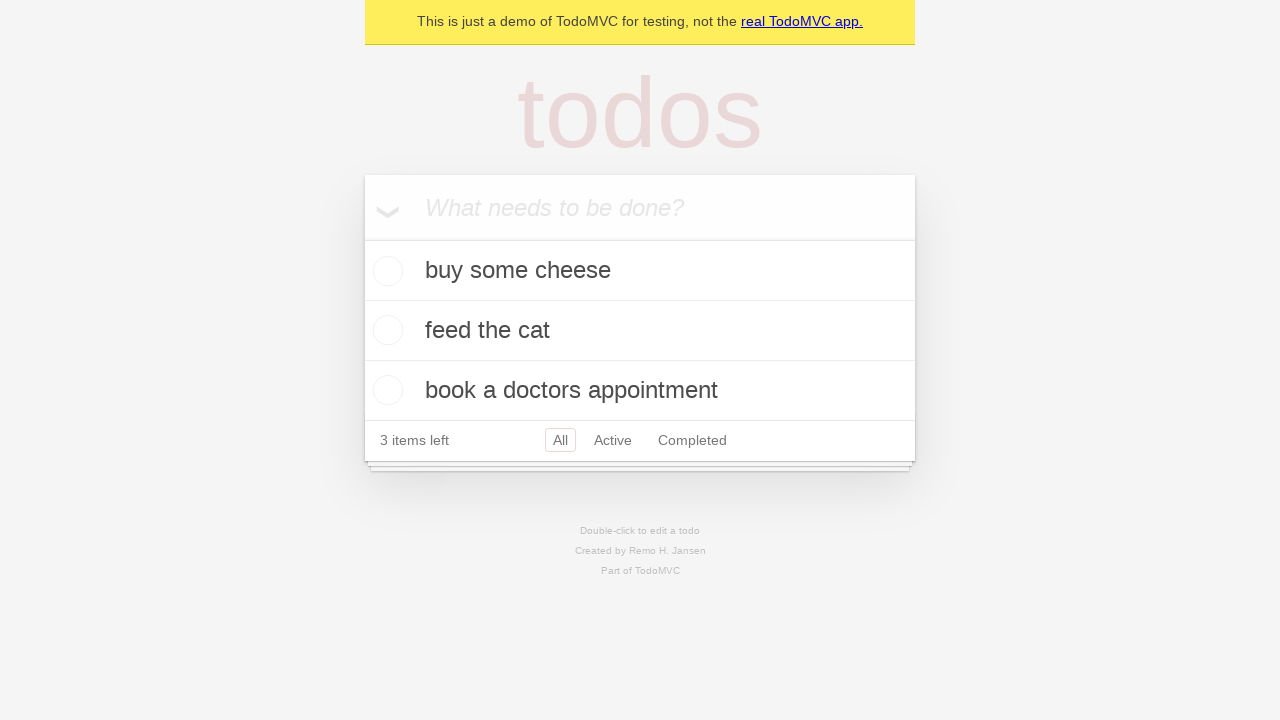

All 3 todo items created and loaded
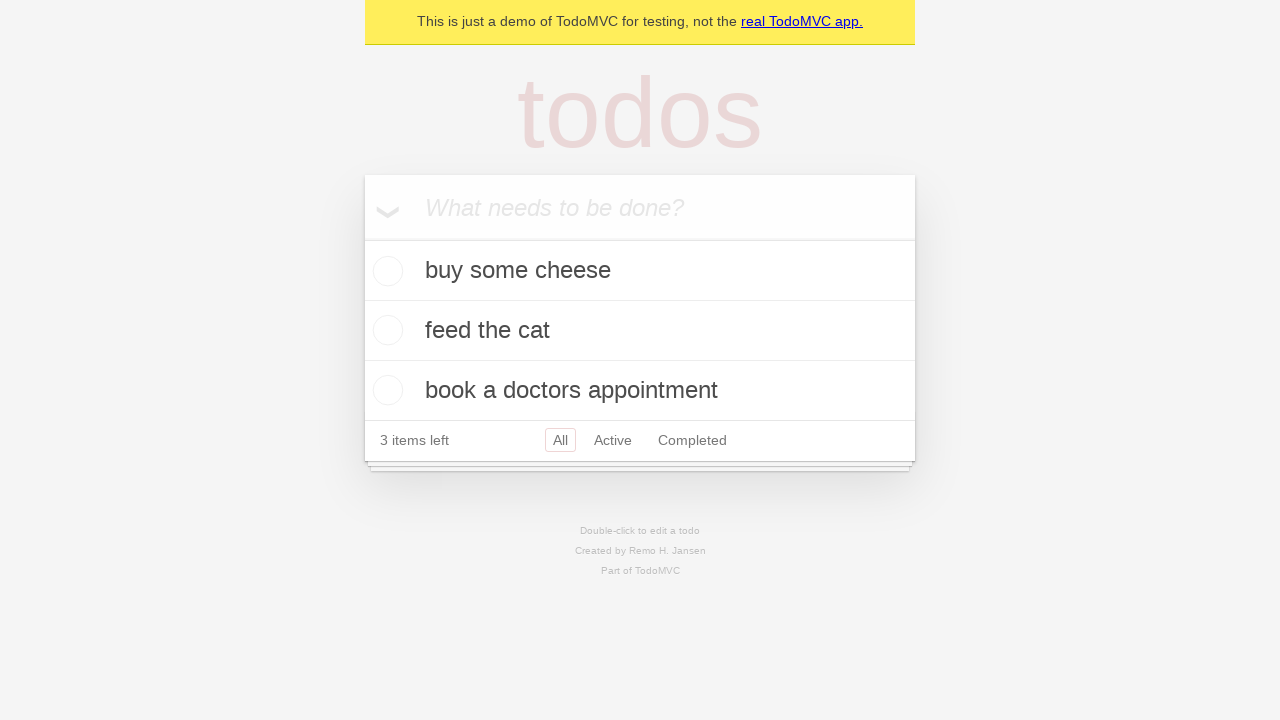

Checked the second todo item to mark it as completed at (385, 330) on internal:testid=[data-testid="todo-item"s] >> nth=1 >> internal:role=checkbox
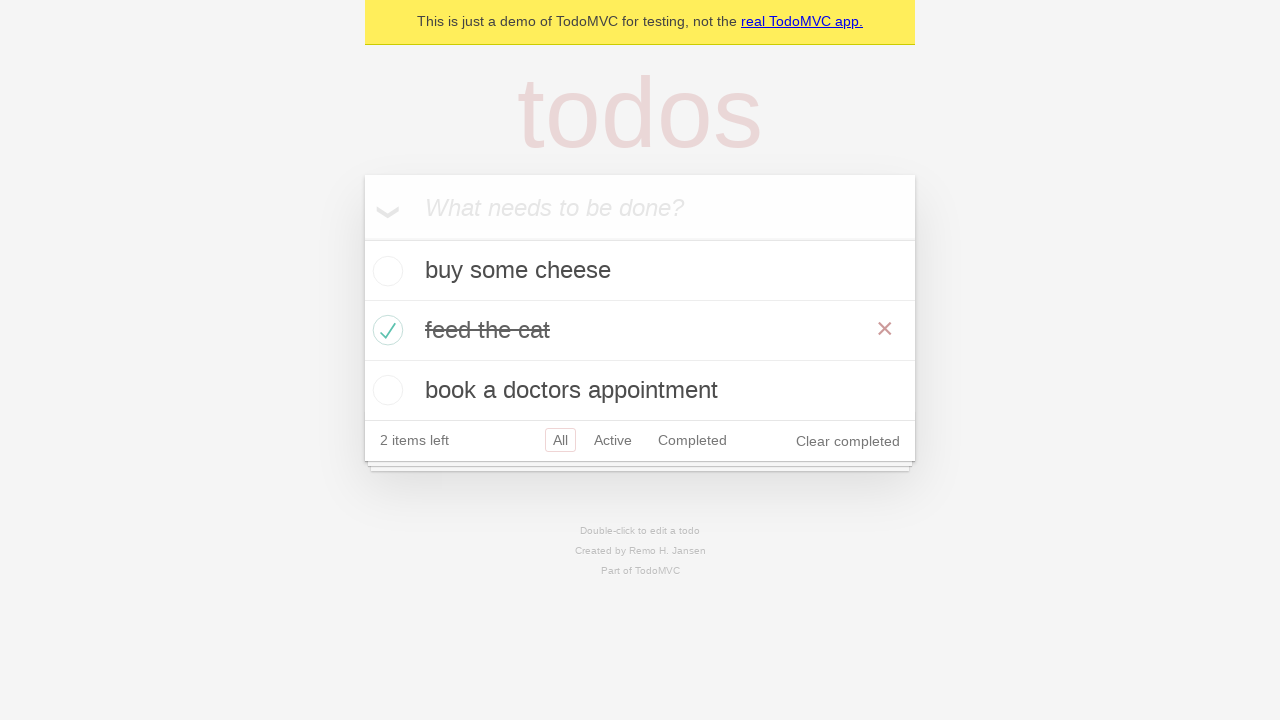

Clicked Active filter to display only active items at (613, 440) on internal:role=link[name="Active"i]
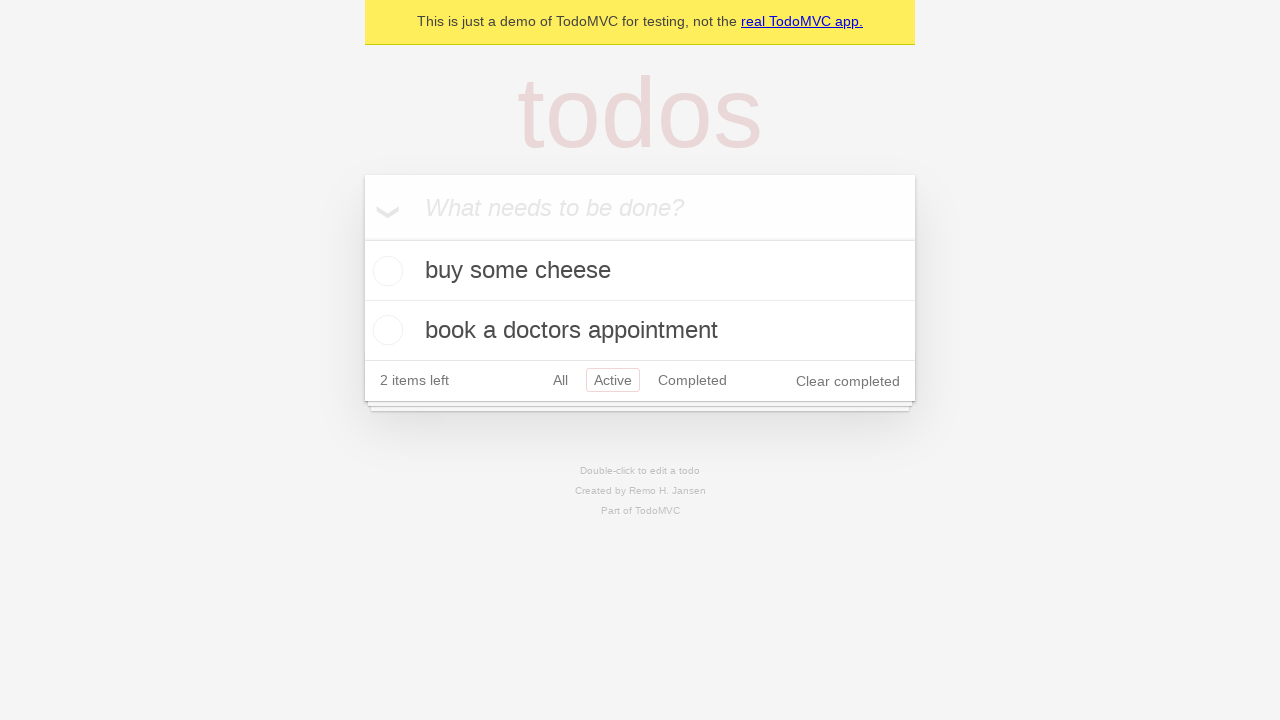

Filtered view loaded with 2 active items displayed
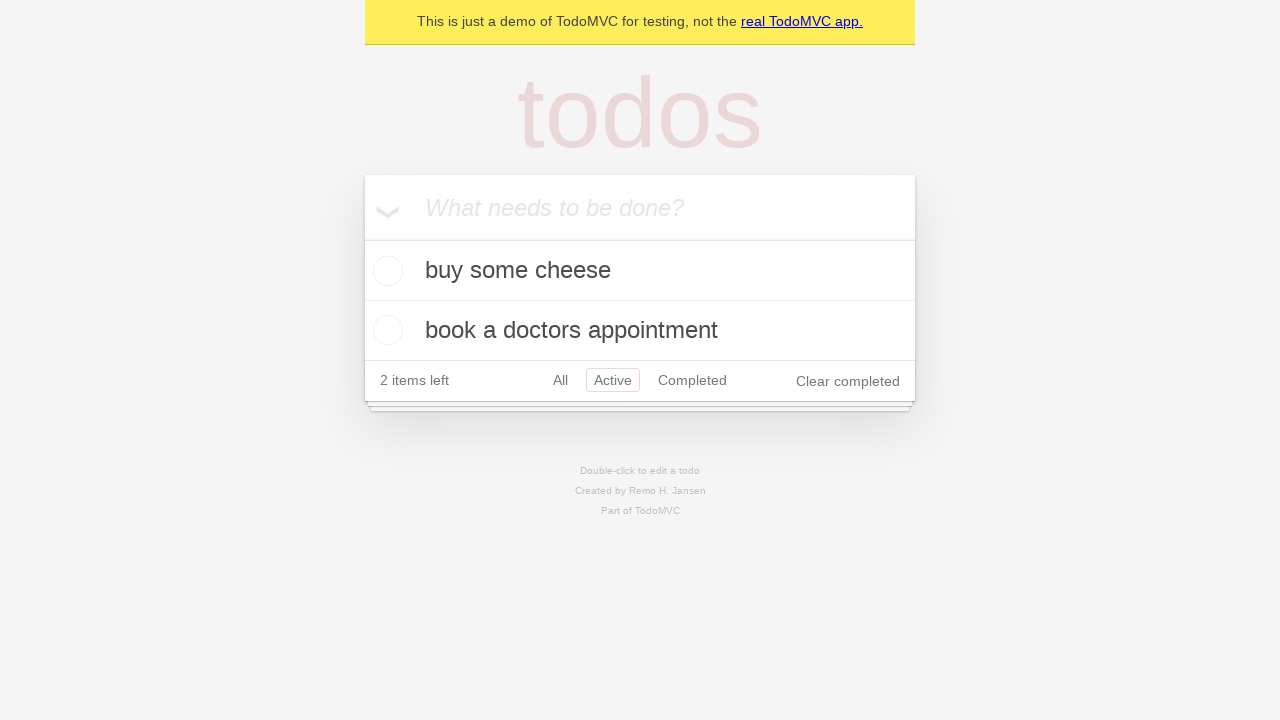

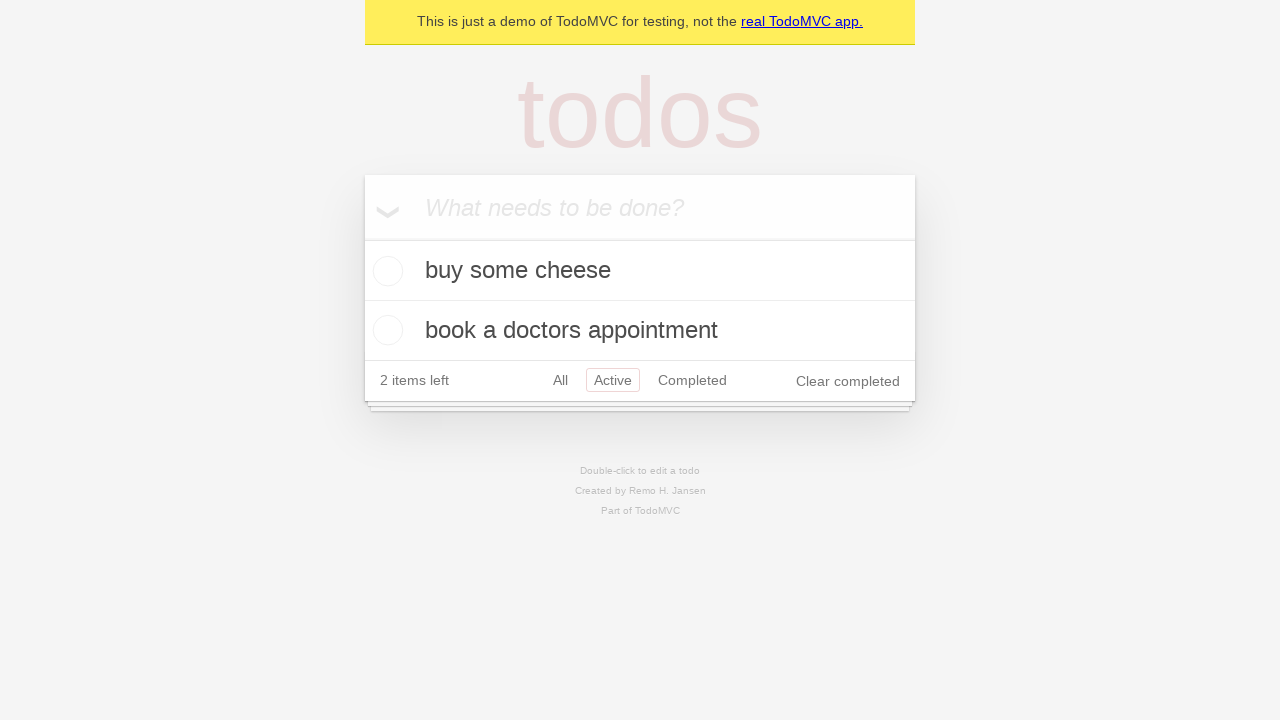